Navigates to LiveScore website, then to the Champions League football section, and scrolls down the page multiple times to view content.

Starting URL: http://www.livescore.com/

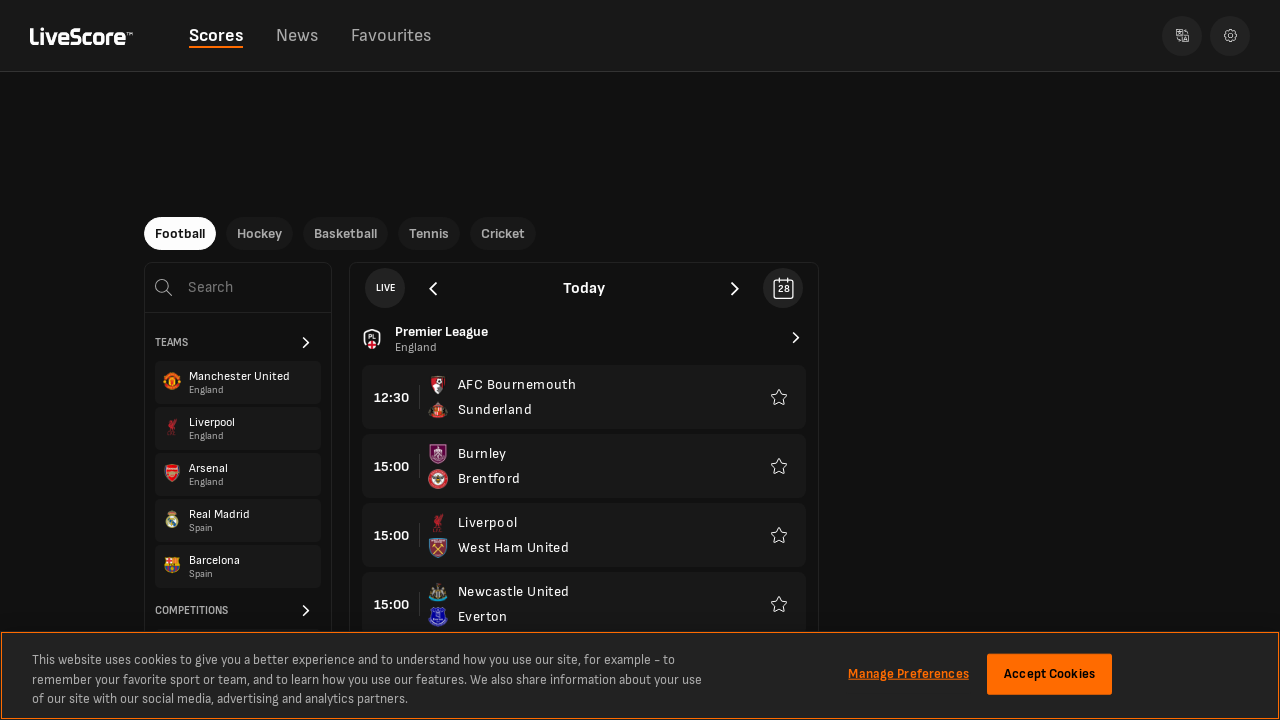

Navigated to LiveScore Champions League page
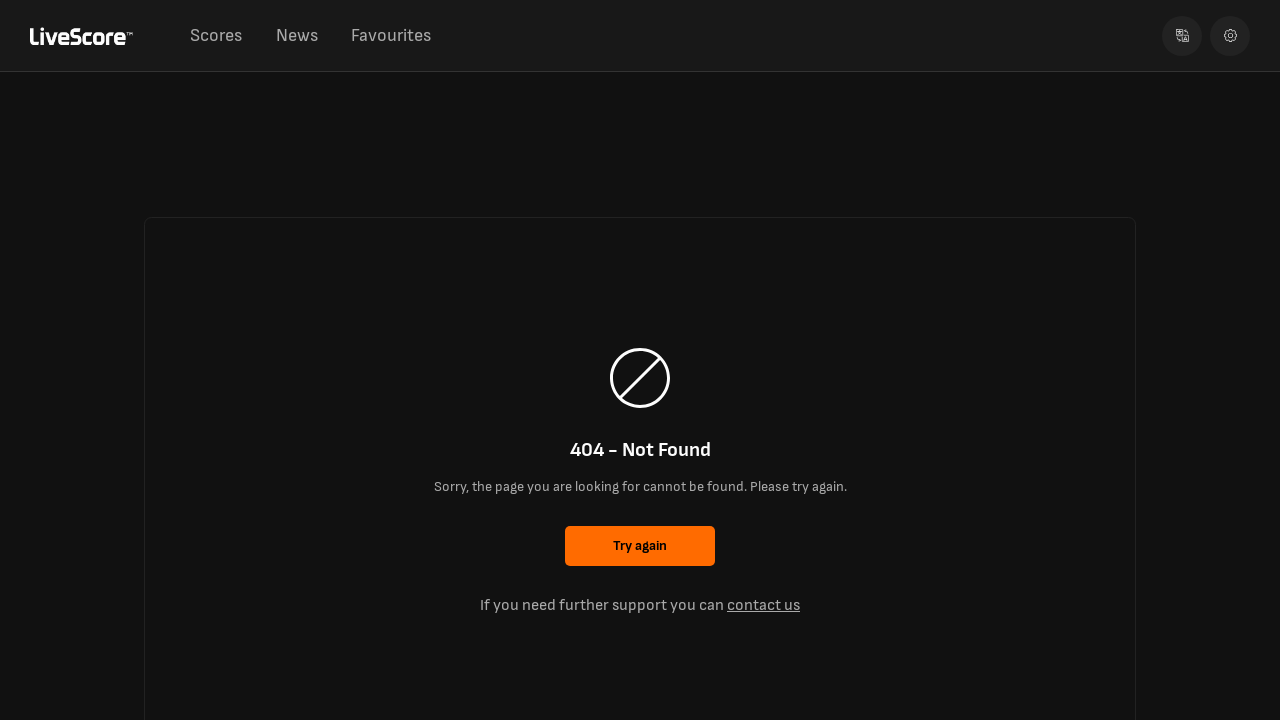

Waited for page to load (networkidle)
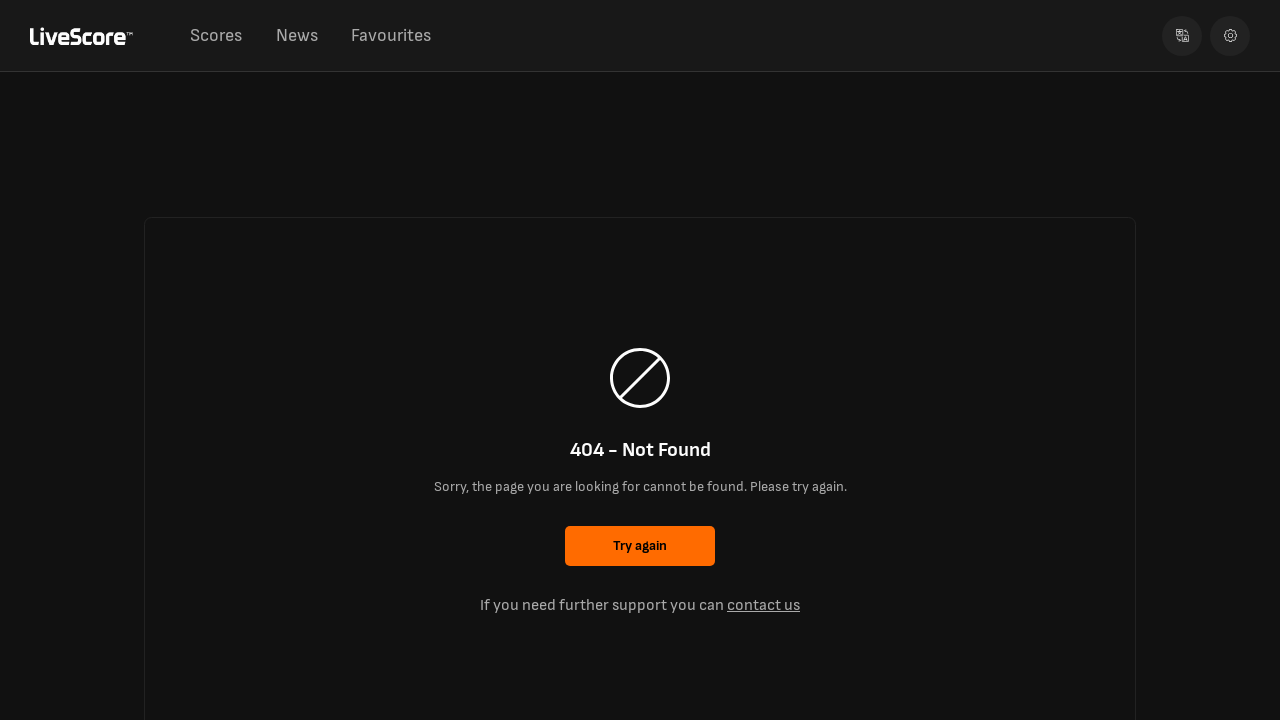

Scrolled down to 200px to view more content
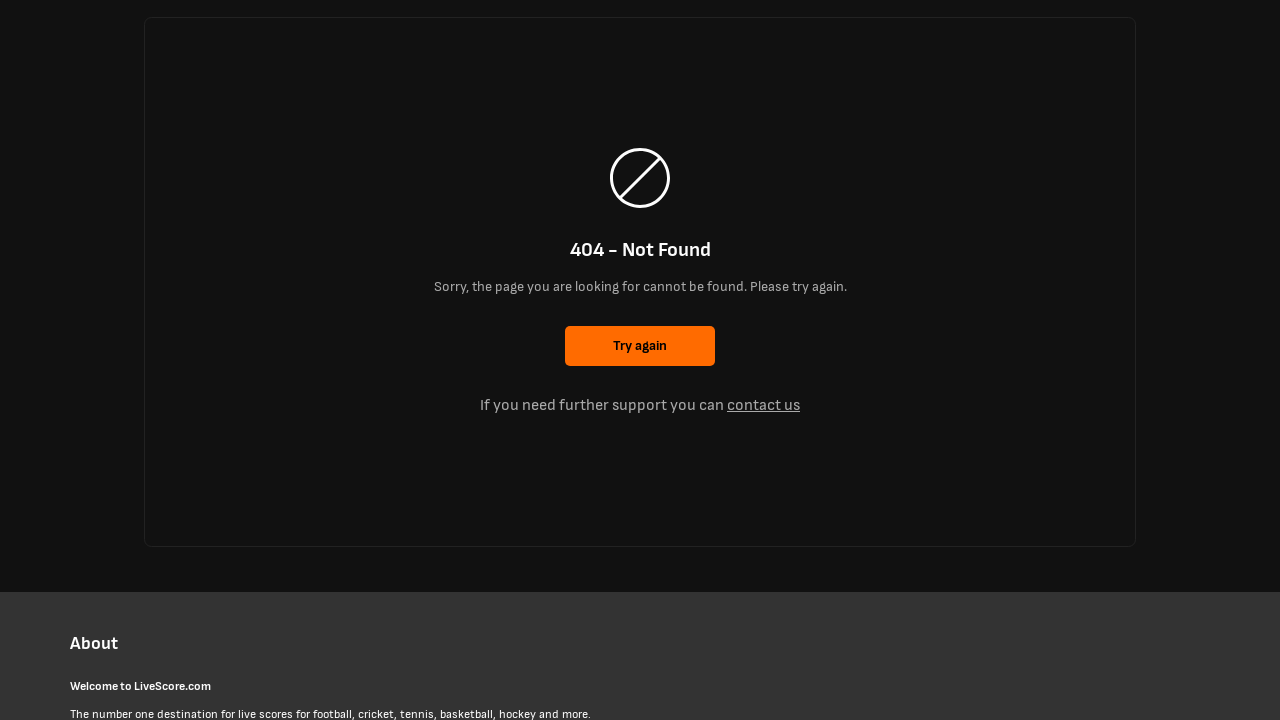

Waited 1 second for content to load
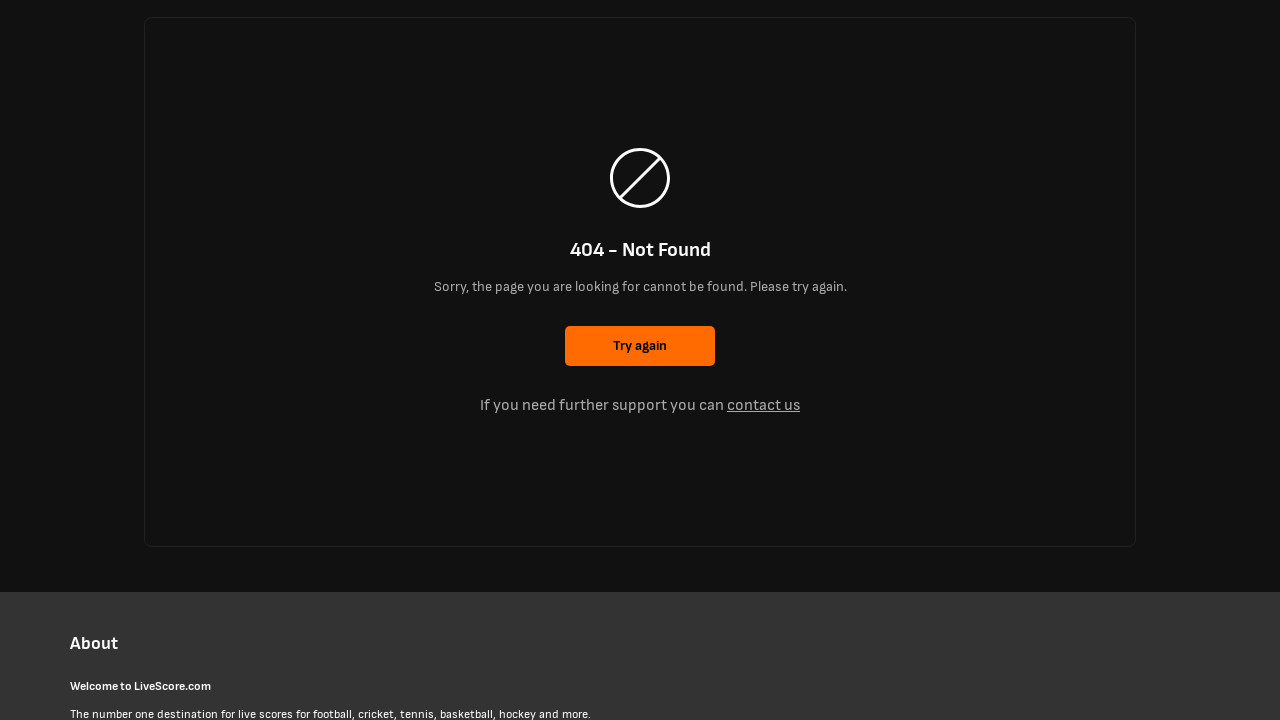

Scrolled down to 400px to view more content
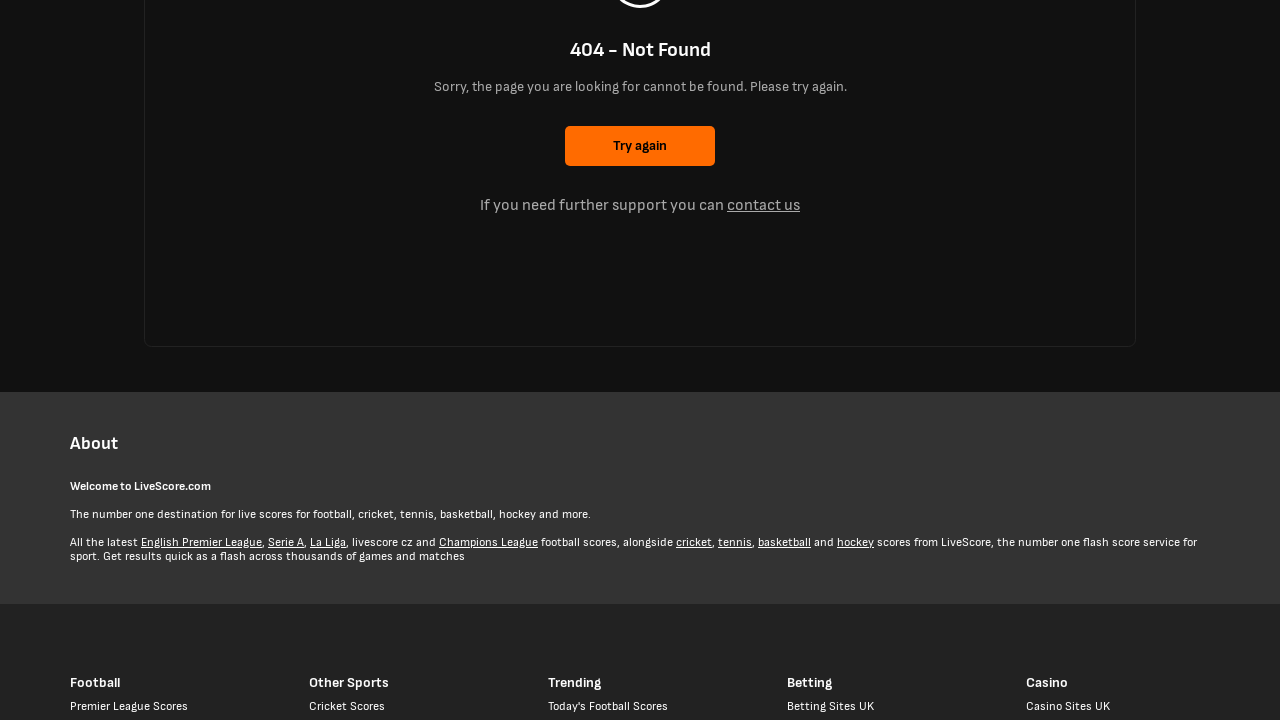

Waited 1 second for content to load
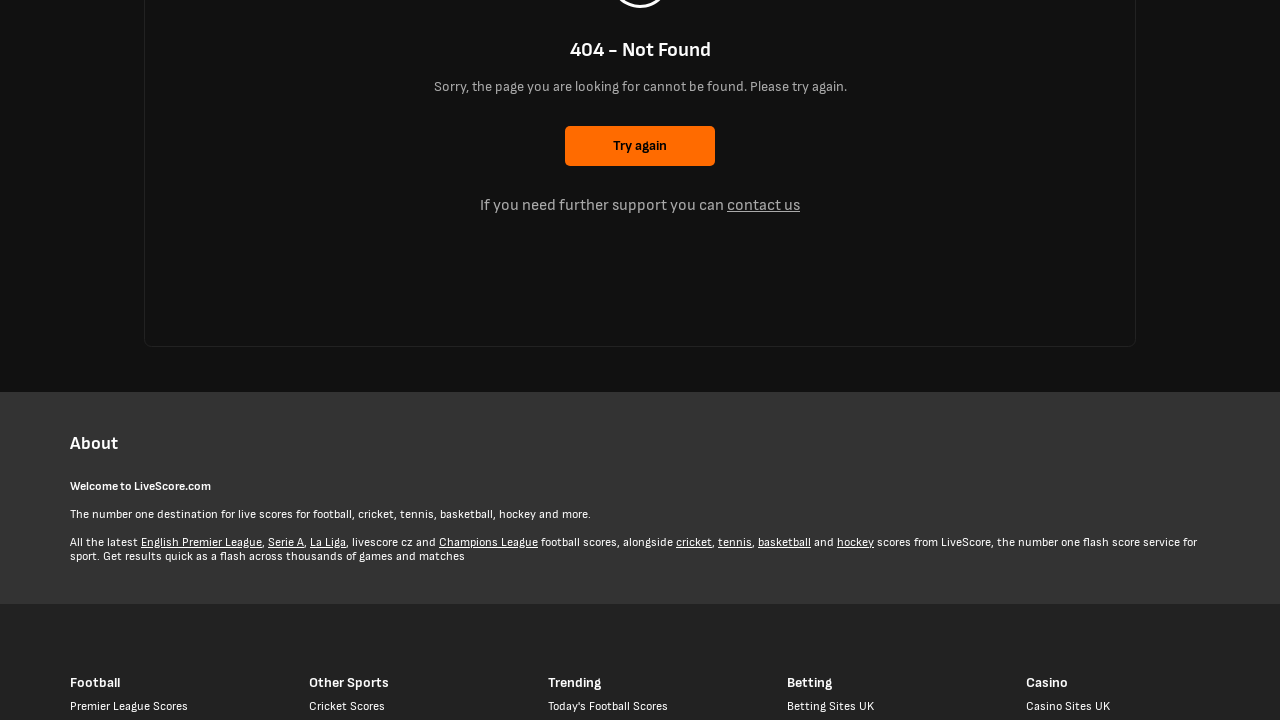

Scrolled down to 600px to view additional content
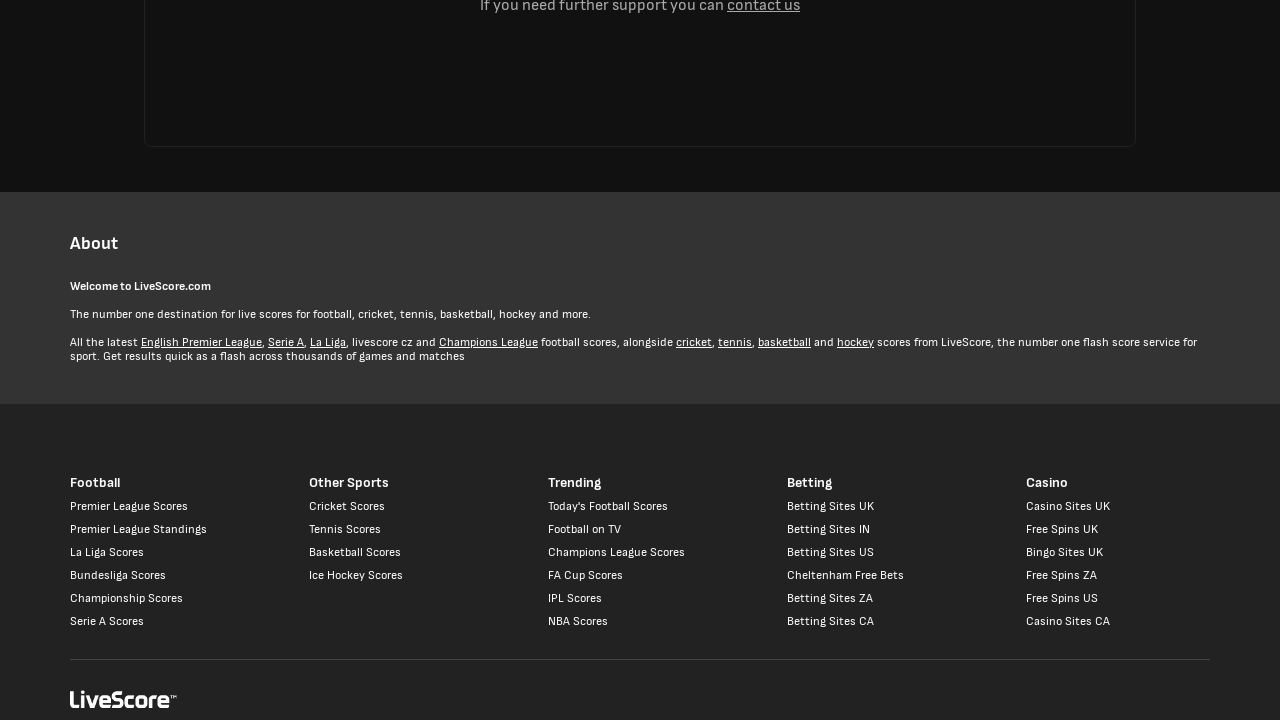

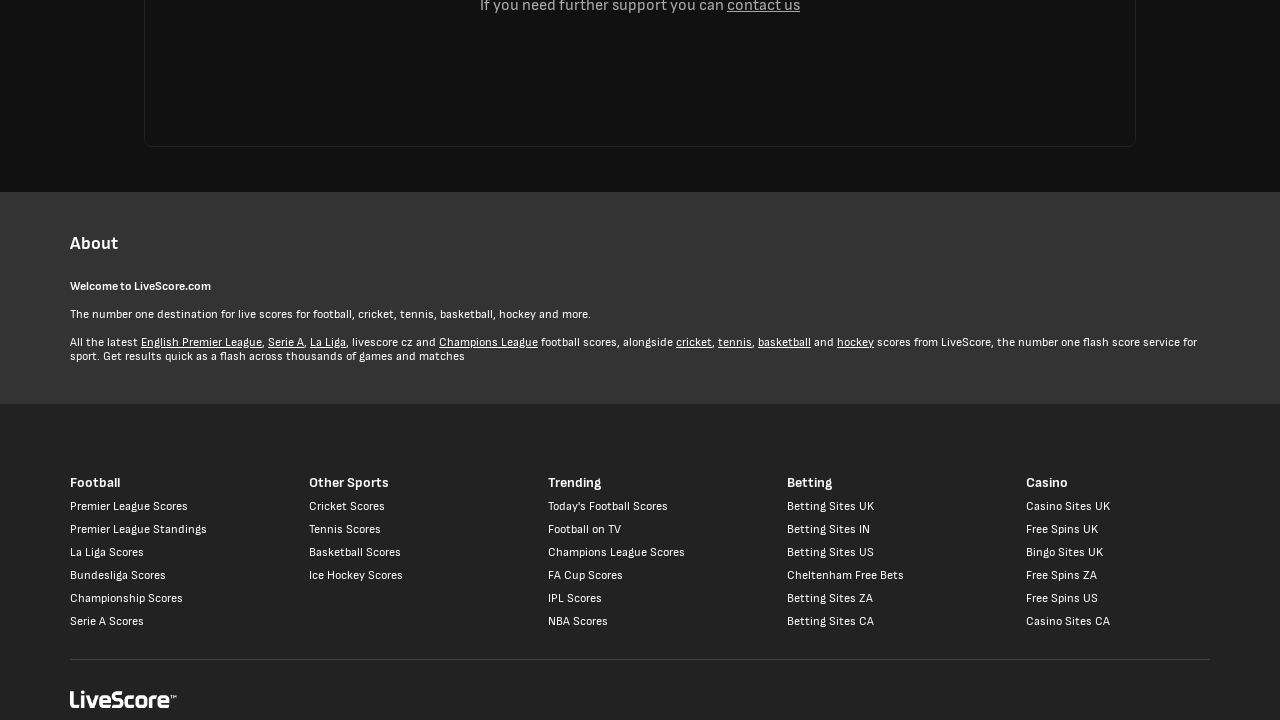